Tests the "Get started" link on Playwright homepage by clicking it and verifying the Installation heading appears

Starting URL: https://playwright.dev/

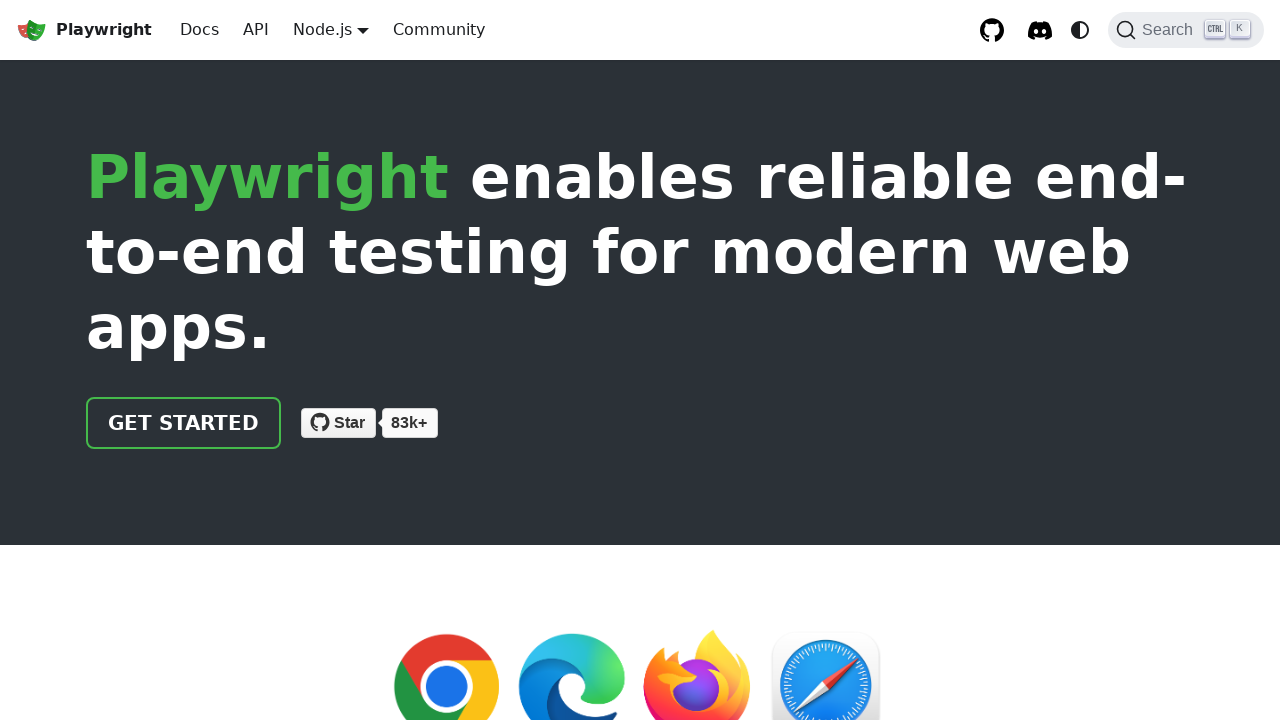

Clicked the 'Get started' link on Playwright homepage at (184, 423) on internal:role=link[name="Get started"i]
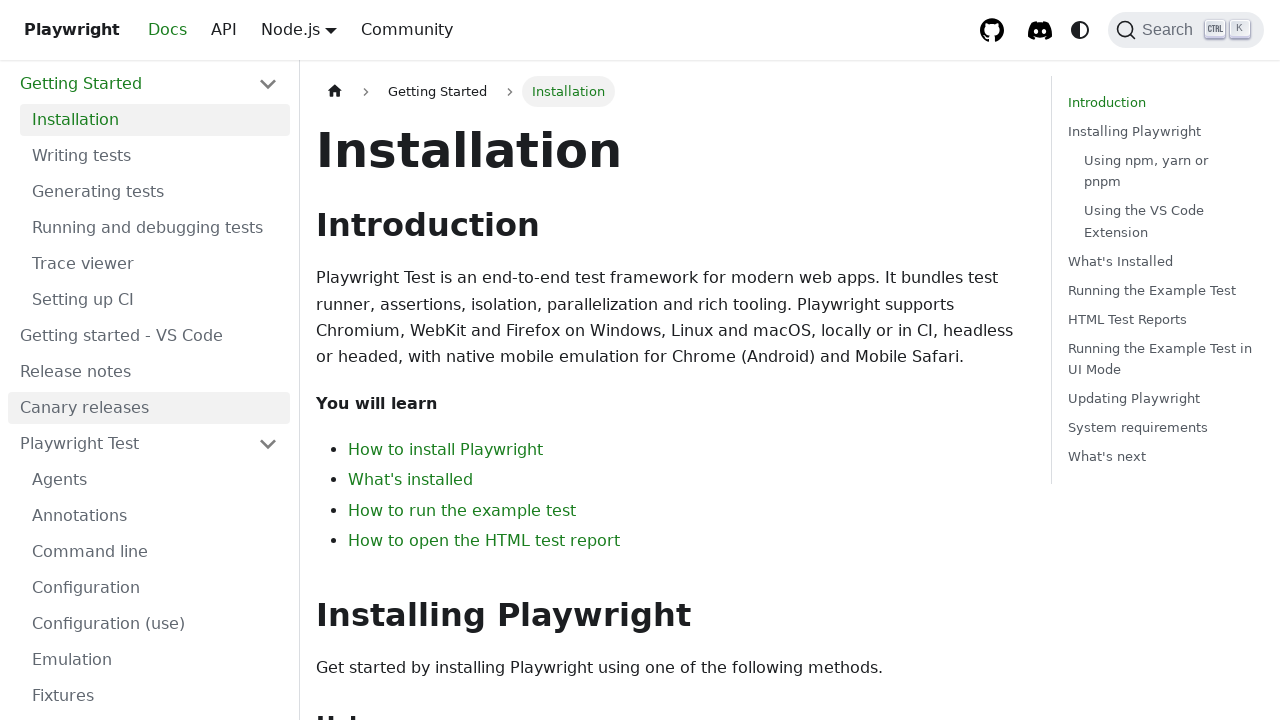

Verified Installation heading is visible
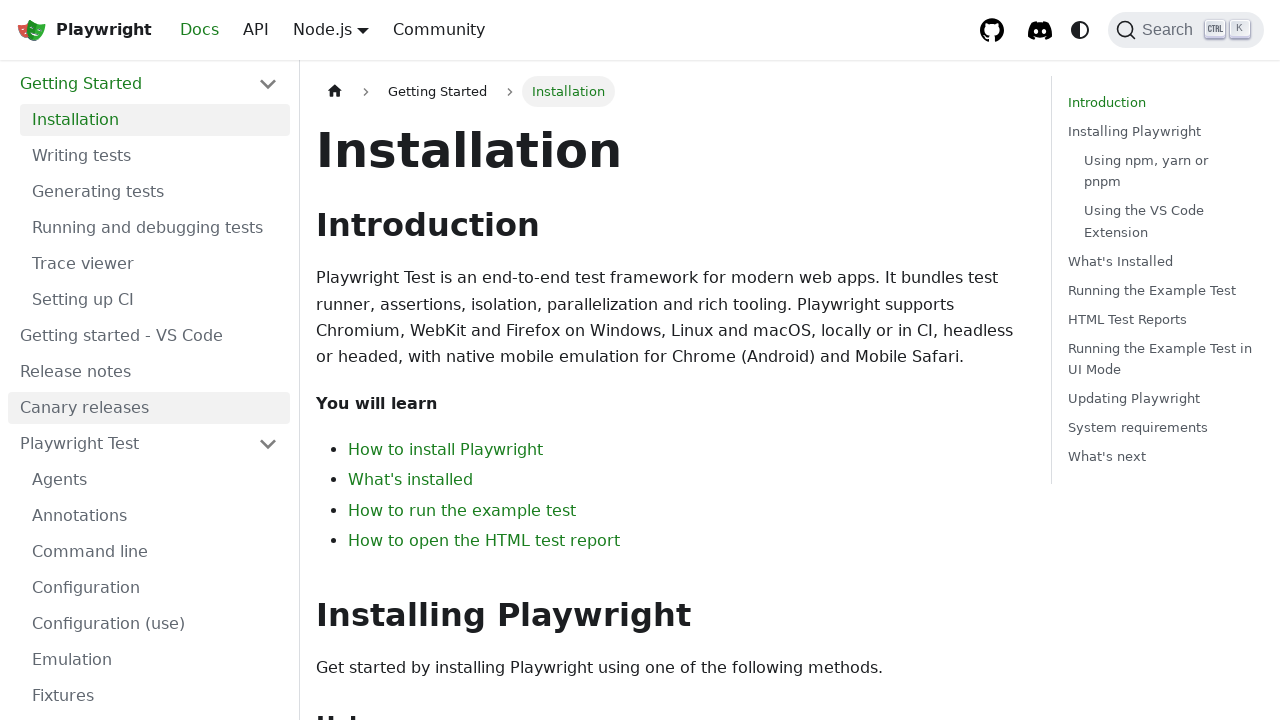

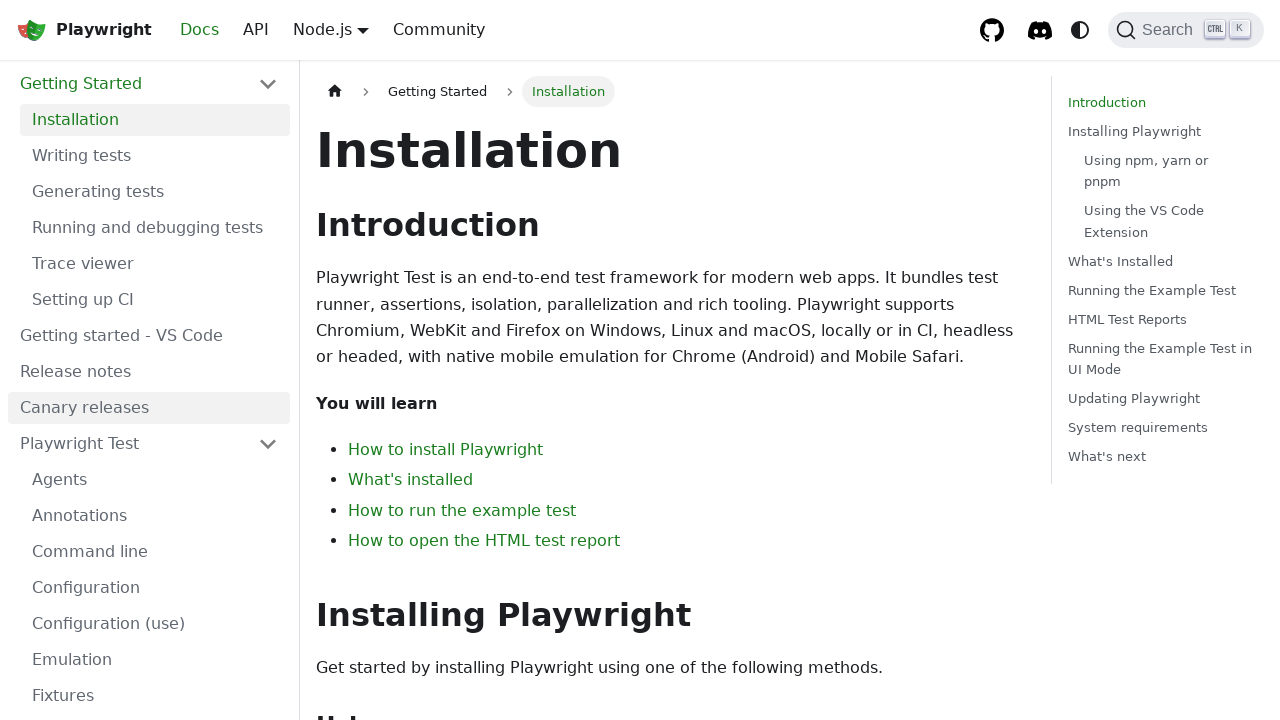